Tests the satellite catalog page by selecting a satellite from the dropdown, then selecting a sensor, and verifying that the data table loads with results.

Starting URL: https://www.mosdac.gov.in/catalog/satellite.php

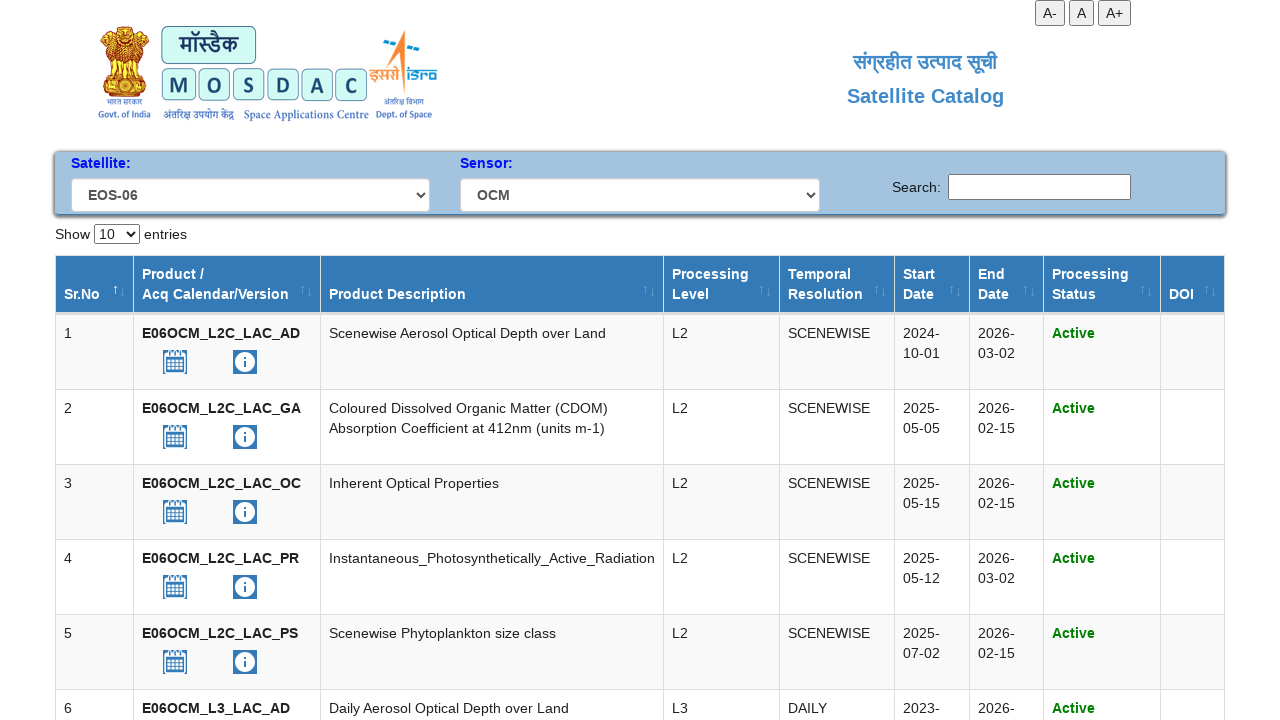

Waited for page to reach networkidle state
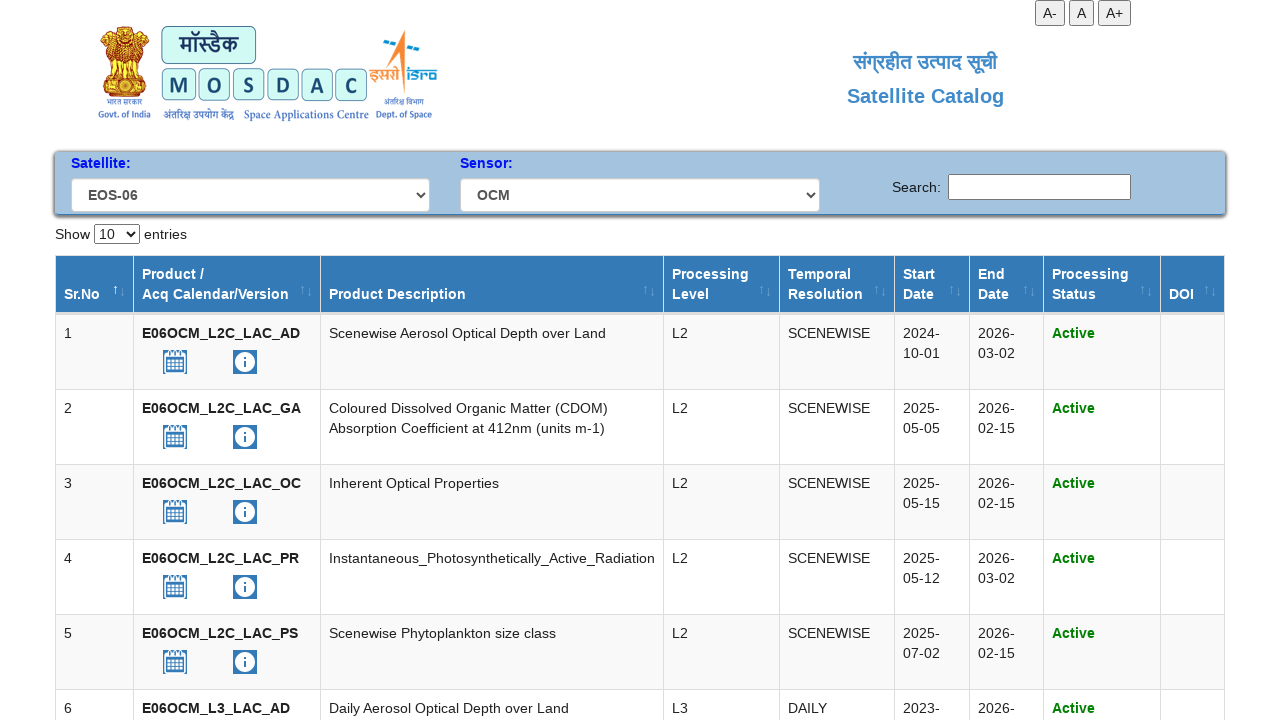

Satellite dropdown selector is now available
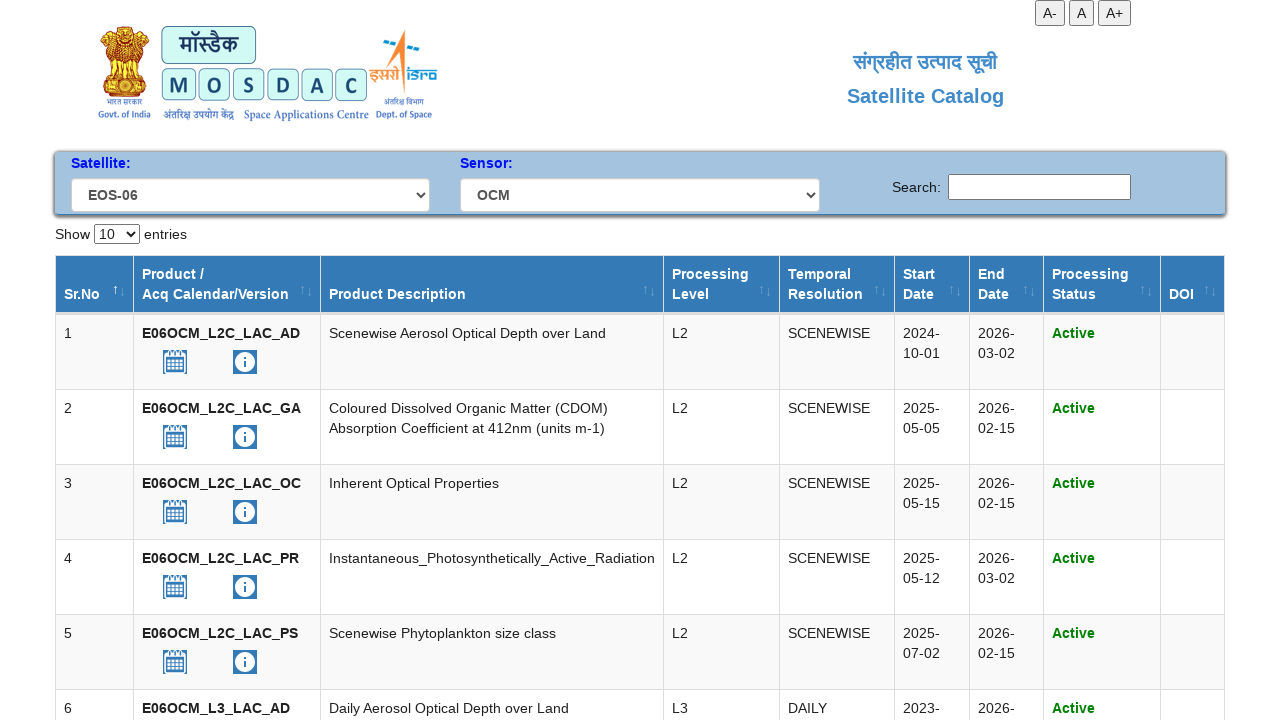

Selected satellite with value '22' from dropdown on select[name="satellite"]
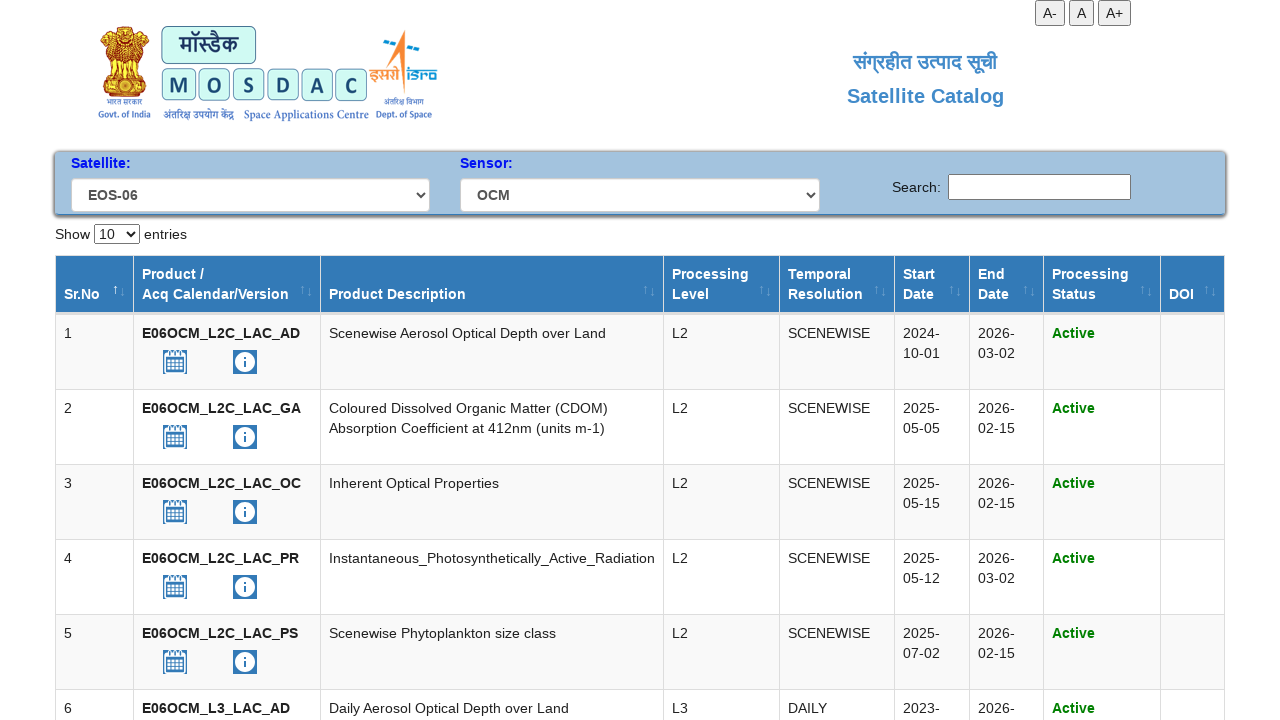

Waited 2 seconds for sensor dropdown to populate
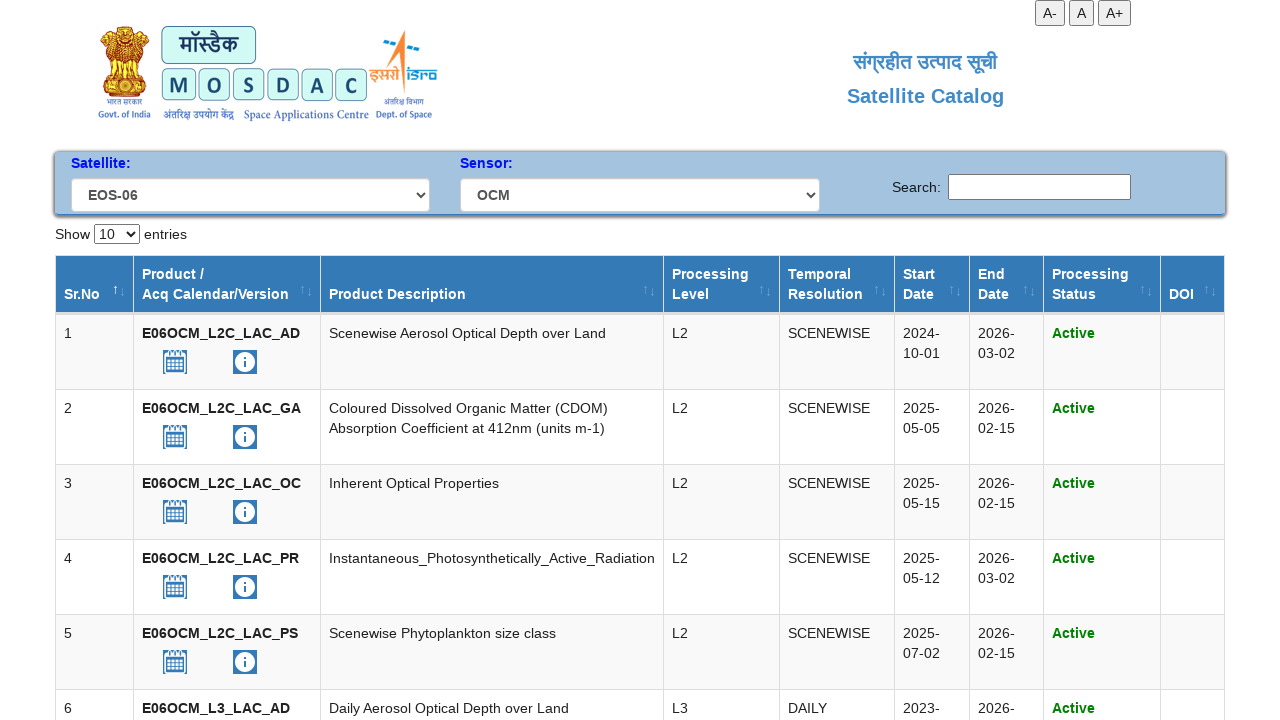

Sensor dropdown selector is now available
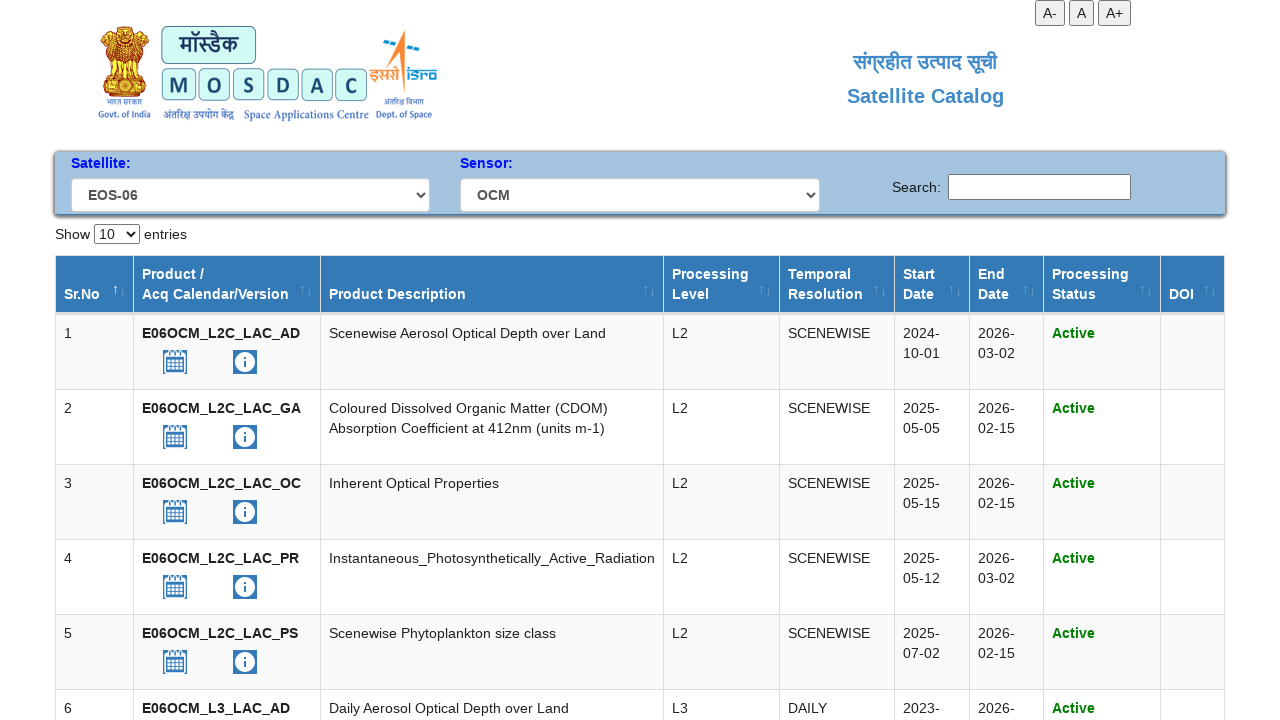

Selected sensor with value '16' from dropdown on select[name="sensor"]
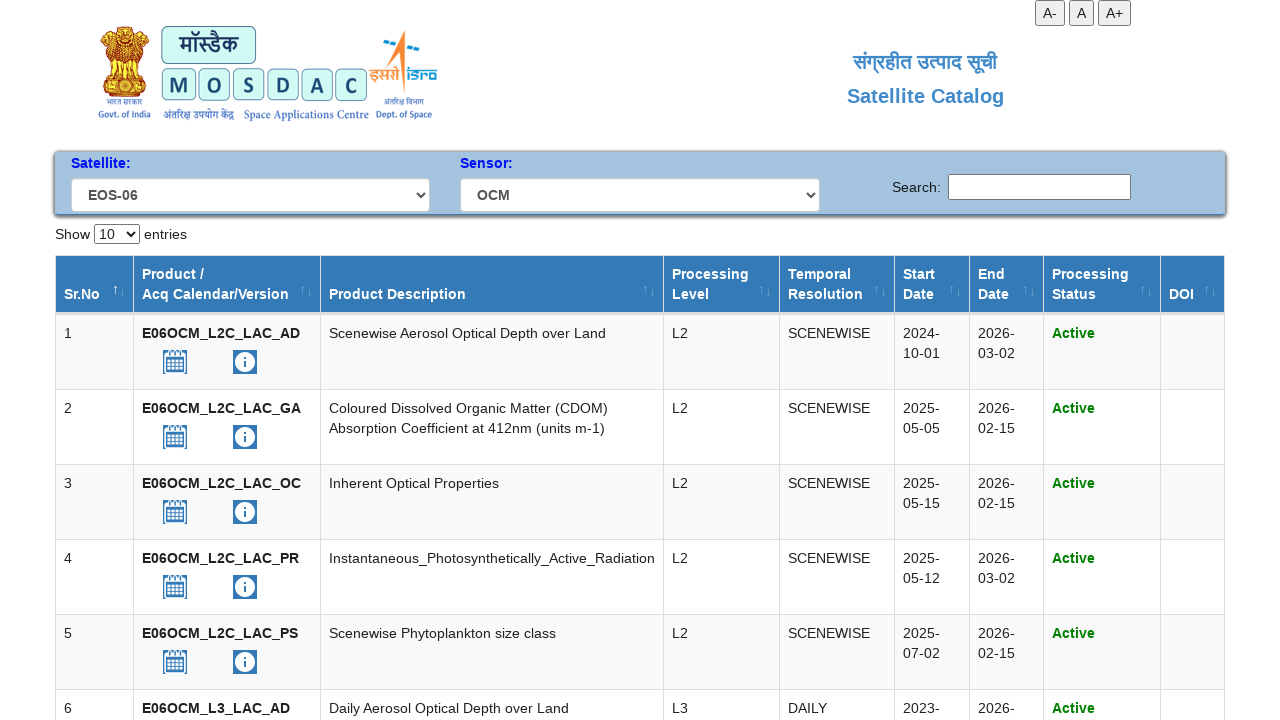

Waited 3 seconds for table data to load
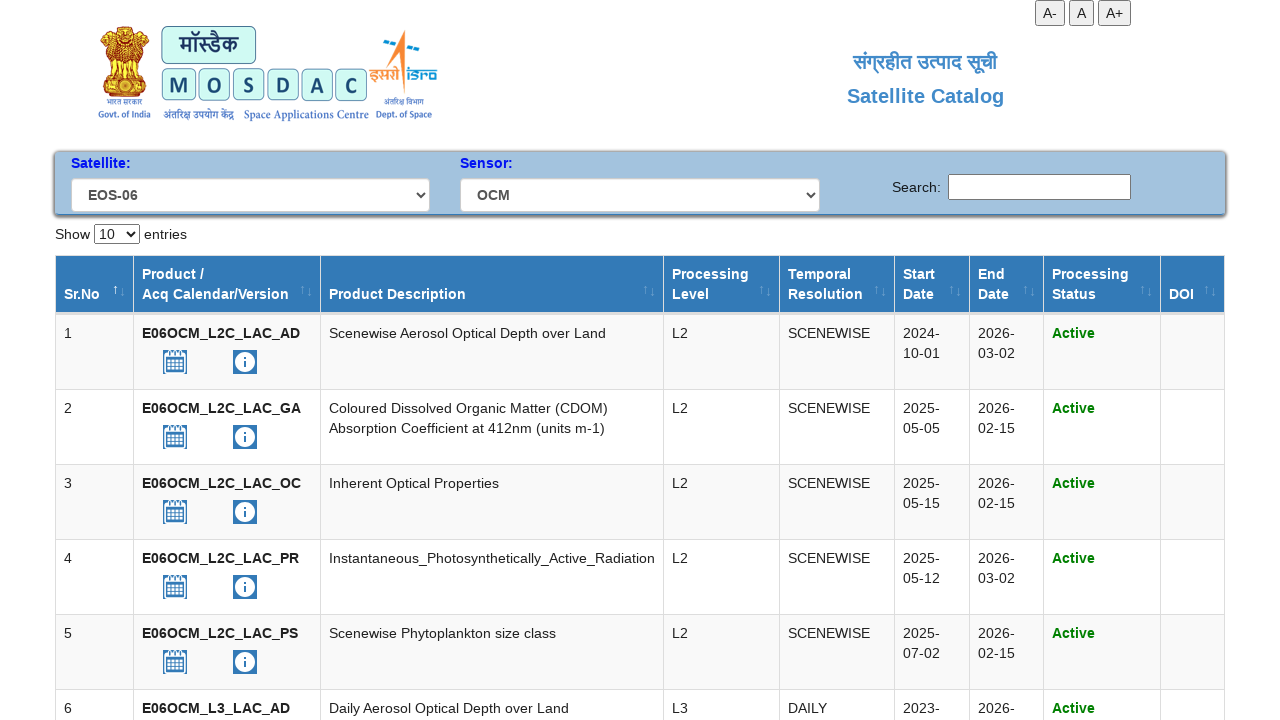

Data table with ID 'tabledata' has loaded successfully
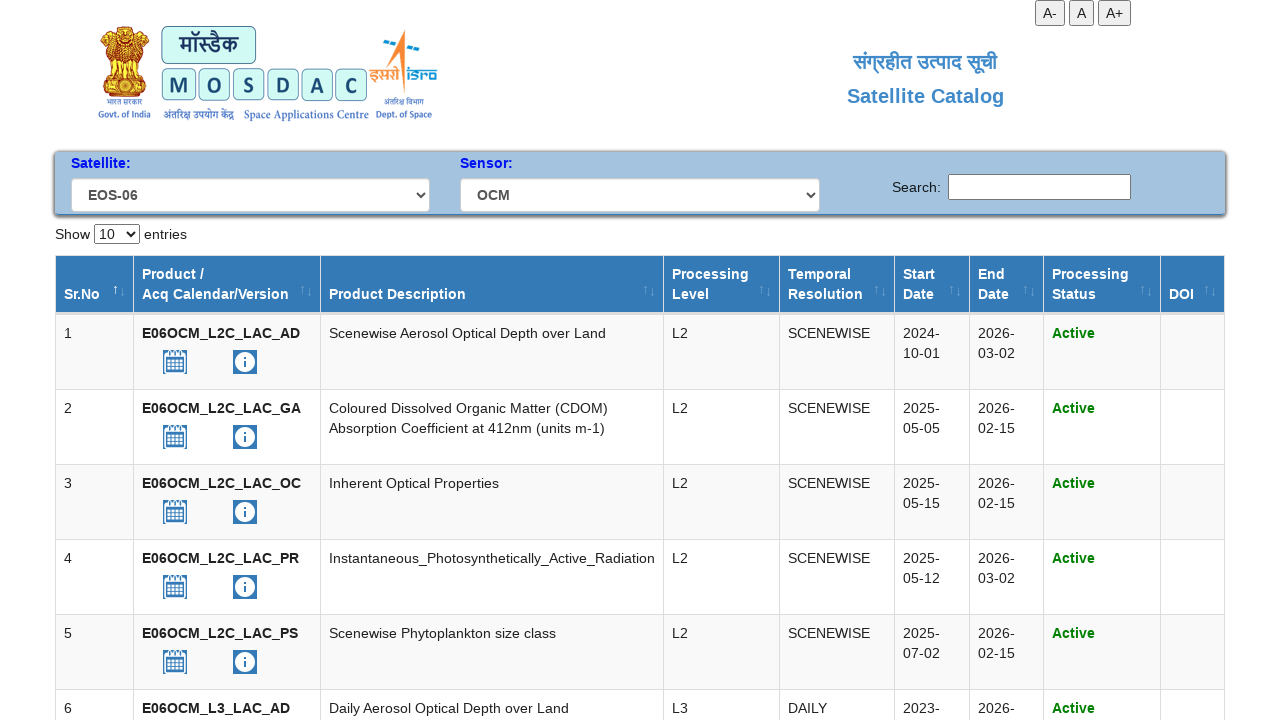

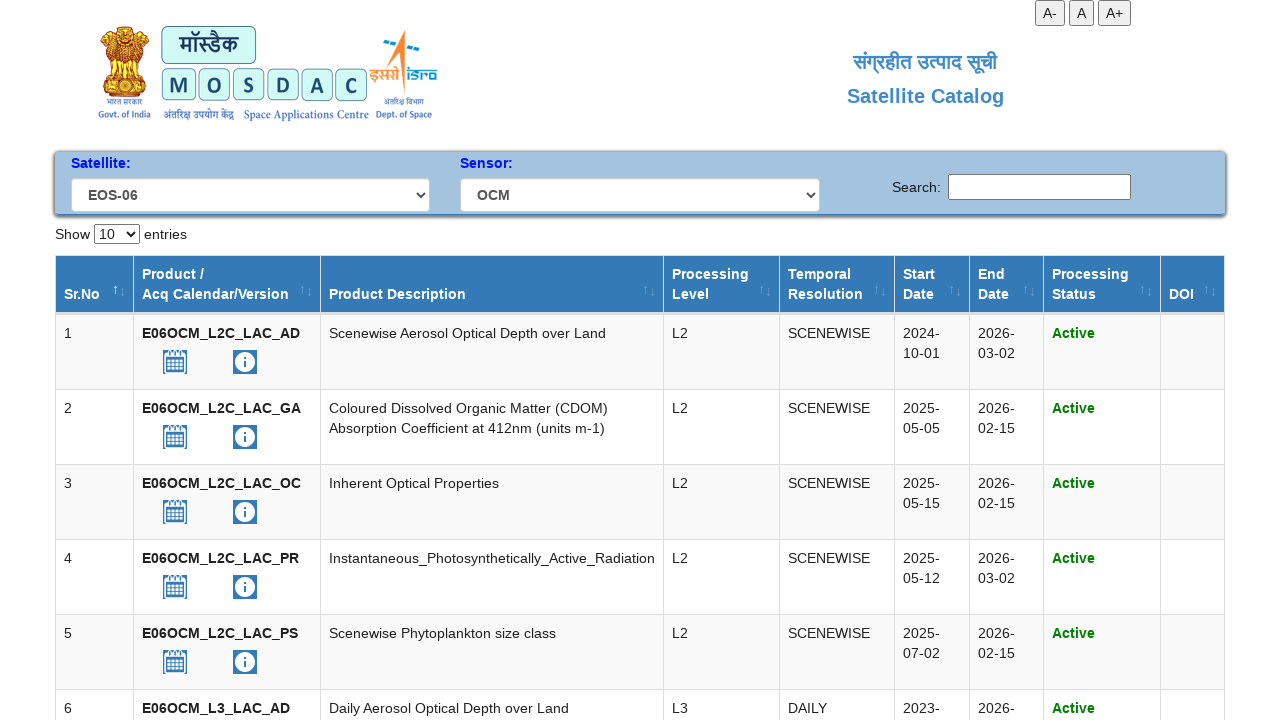